Tests double-click functionality on W3Schools demo page by clearing a text field, entering text, double-clicking a copy button, and verifying the text is copied to another field

Starting URL: https://www.w3schools.com/tags/tryit.asp?filename=tryhtml5_ev_ondblclick3

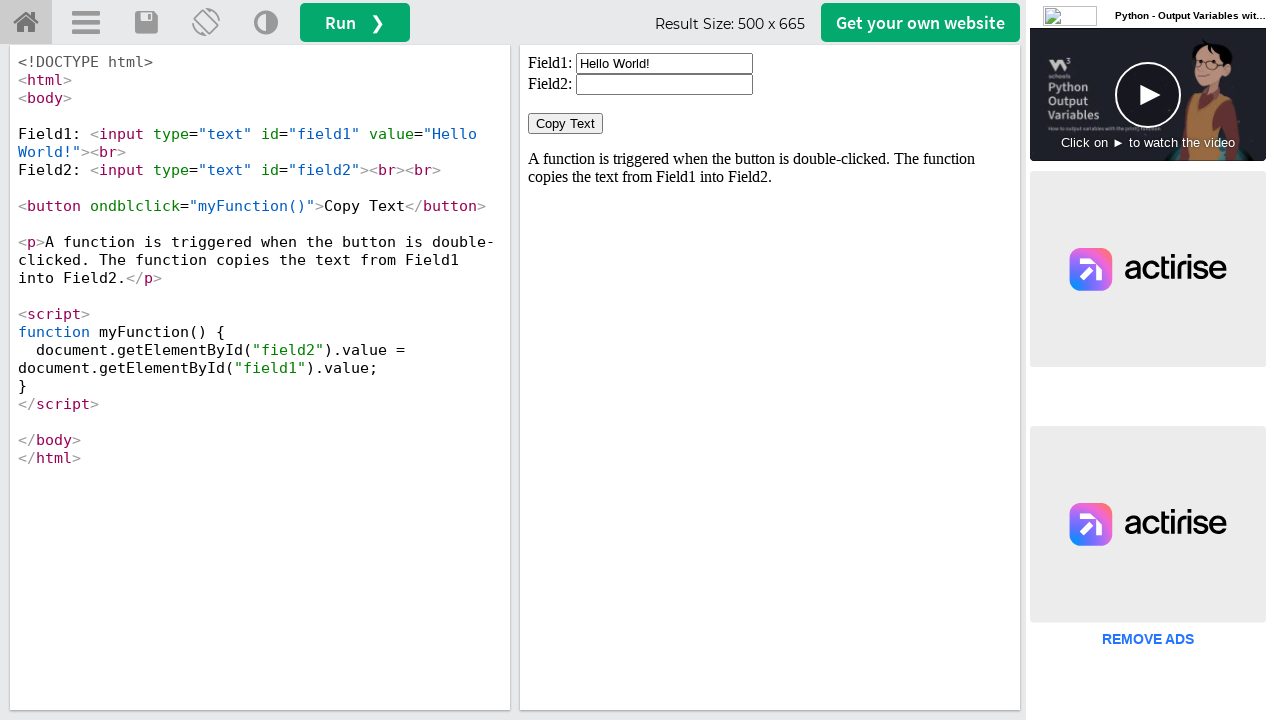

Located iframe containing the demo
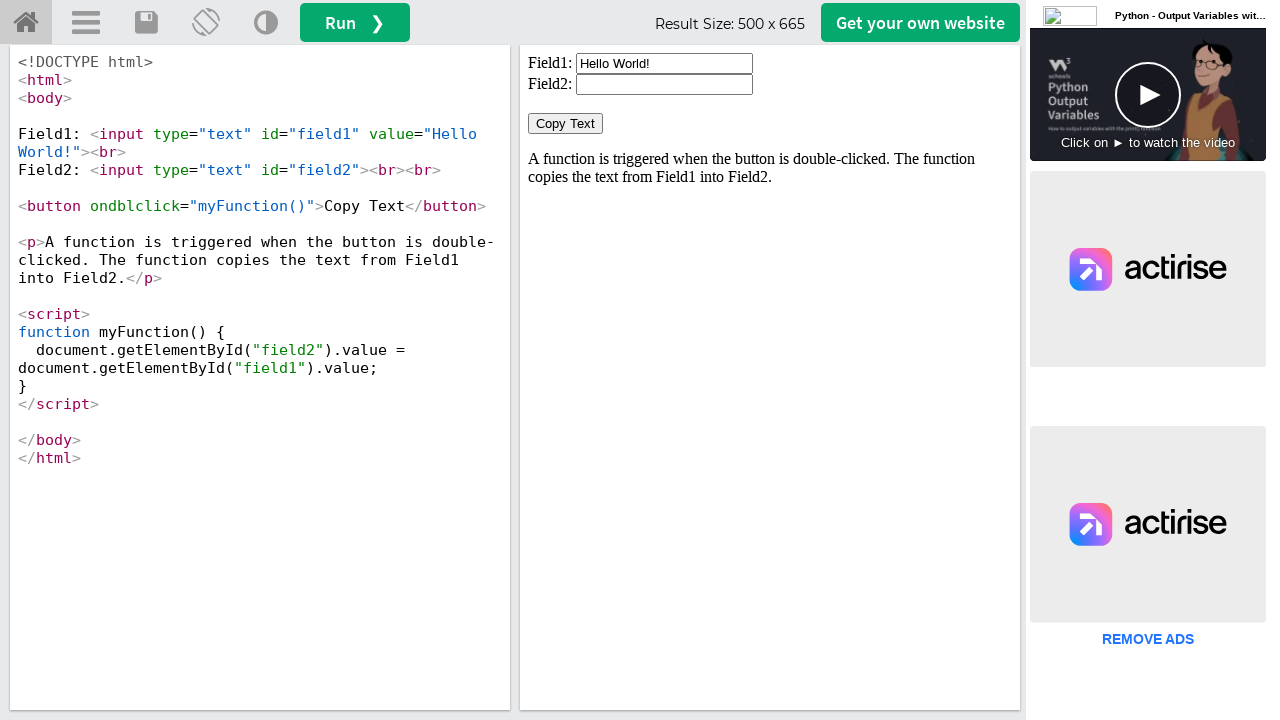

Cleared text field 1 on iframe[id='iframeResult'] >> internal:control=enter-frame >> input#field1
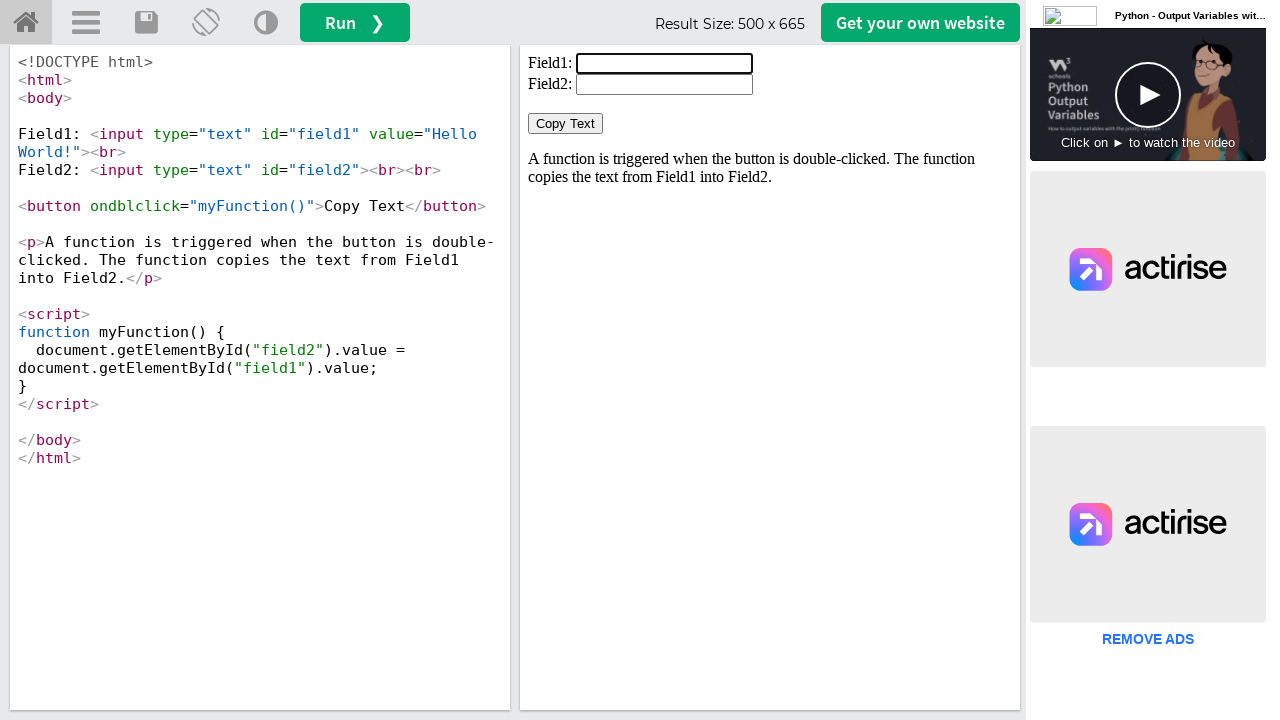

Entered 'DoubleClick' into text field 1 on iframe[id='iframeResult'] >> internal:control=enter-frame >> input#field1
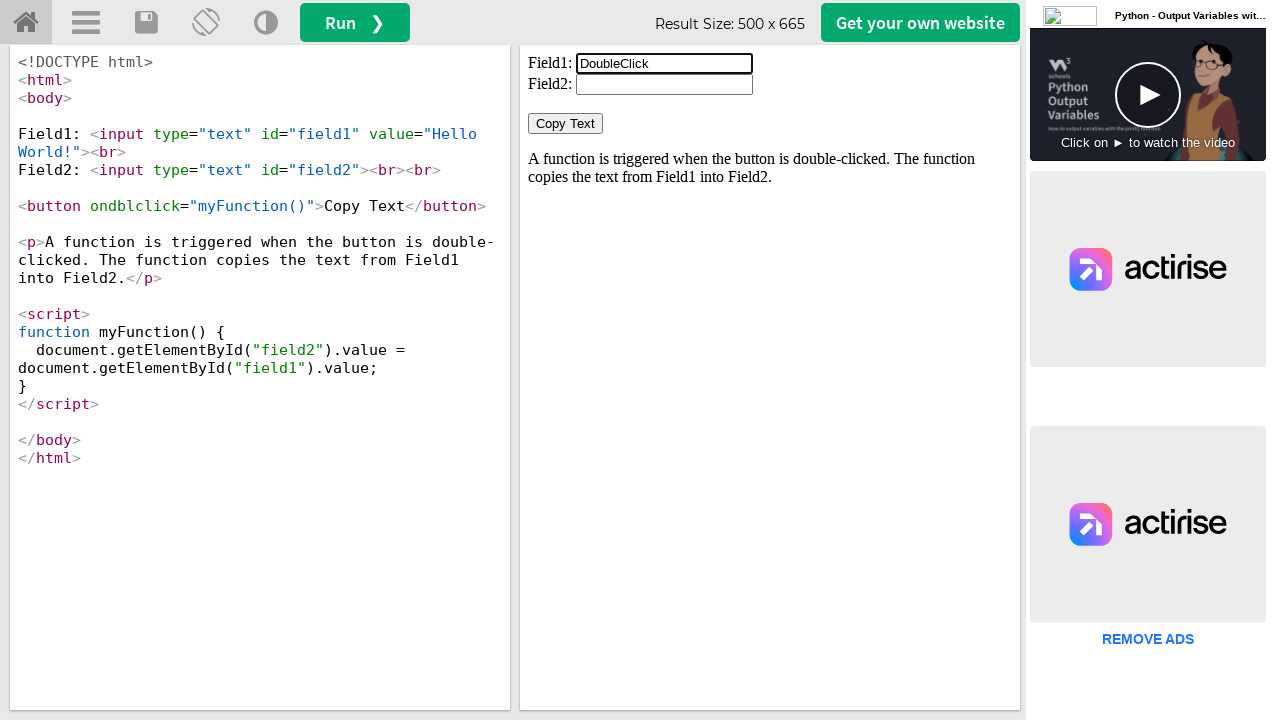

Double-clicked the Copy Text button at (566, 124) on iframe[id='iframeResult'] >> internal:control=enter-frame >> button:has-text('Co
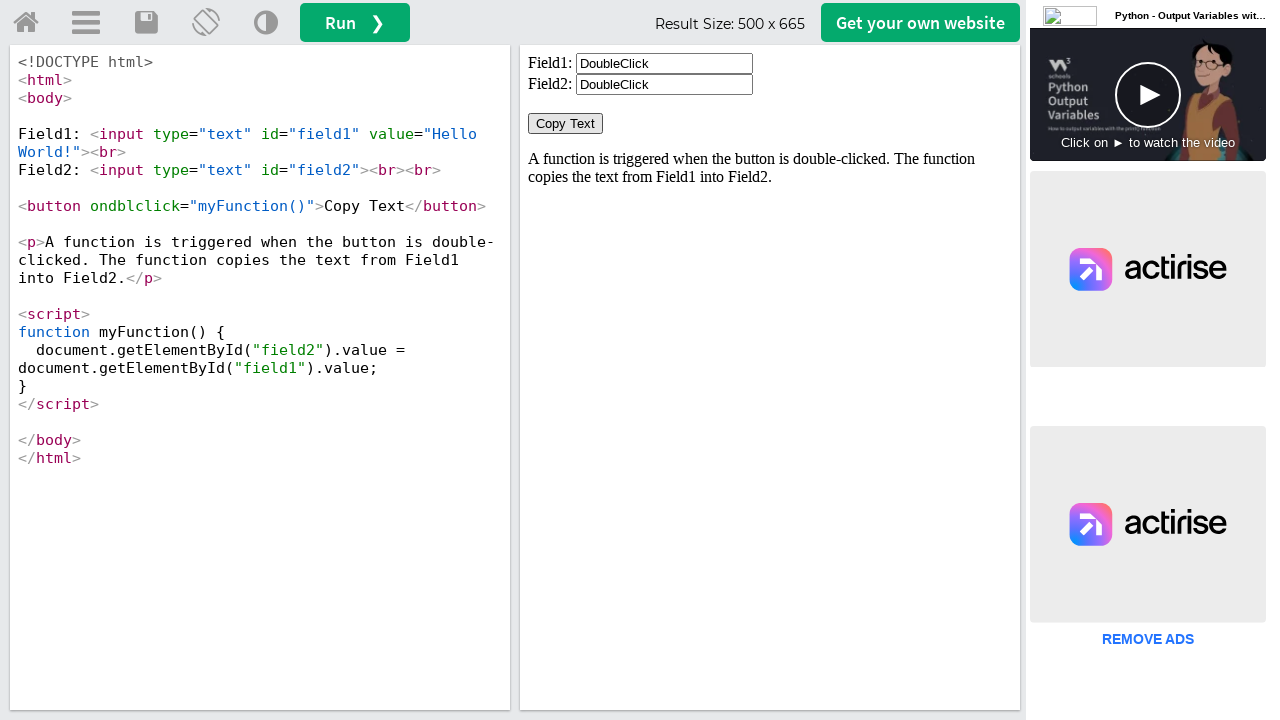

Retrieved value from text field 1
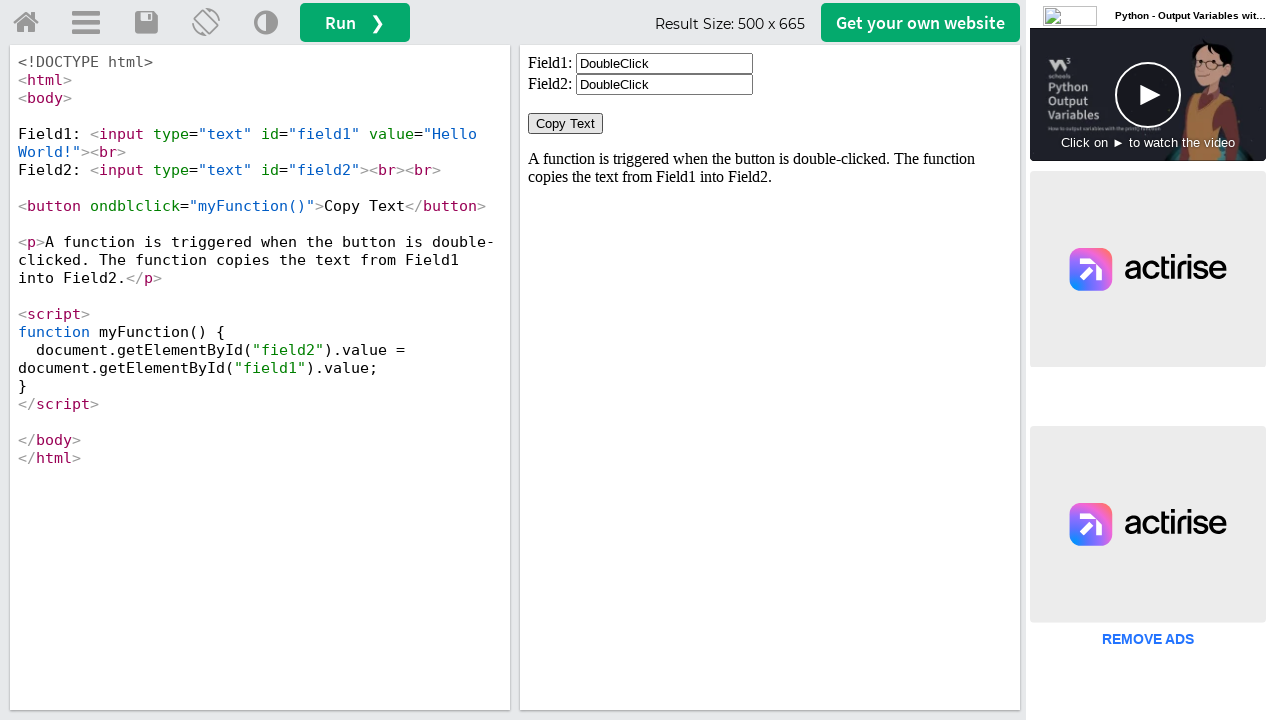

Retrieved value from text field 2
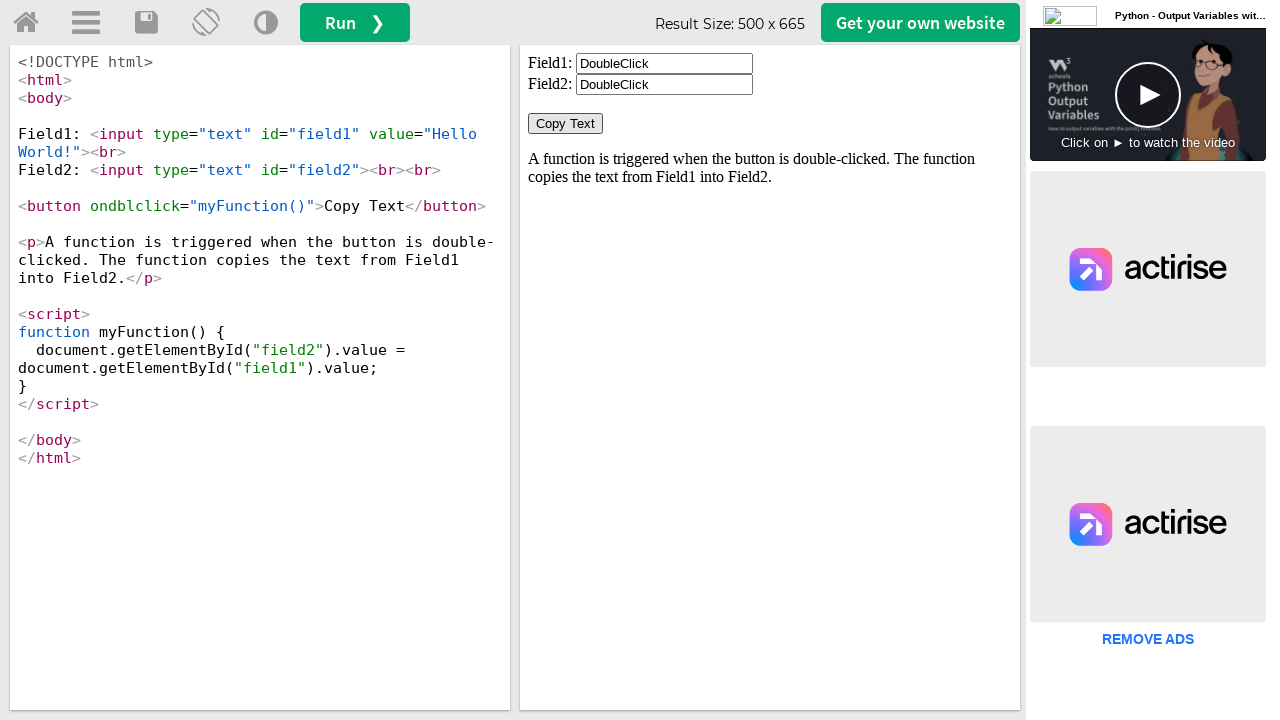

Test passed: Text was successfully copied from field 1 to field 2
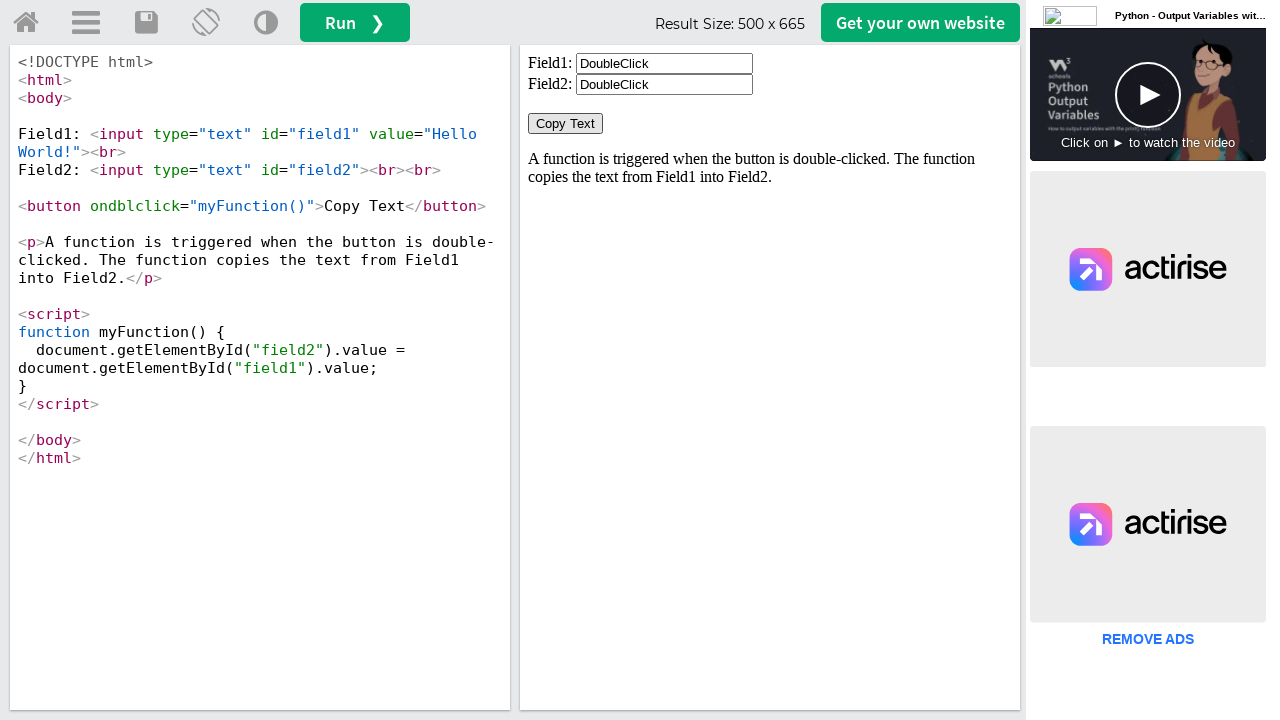

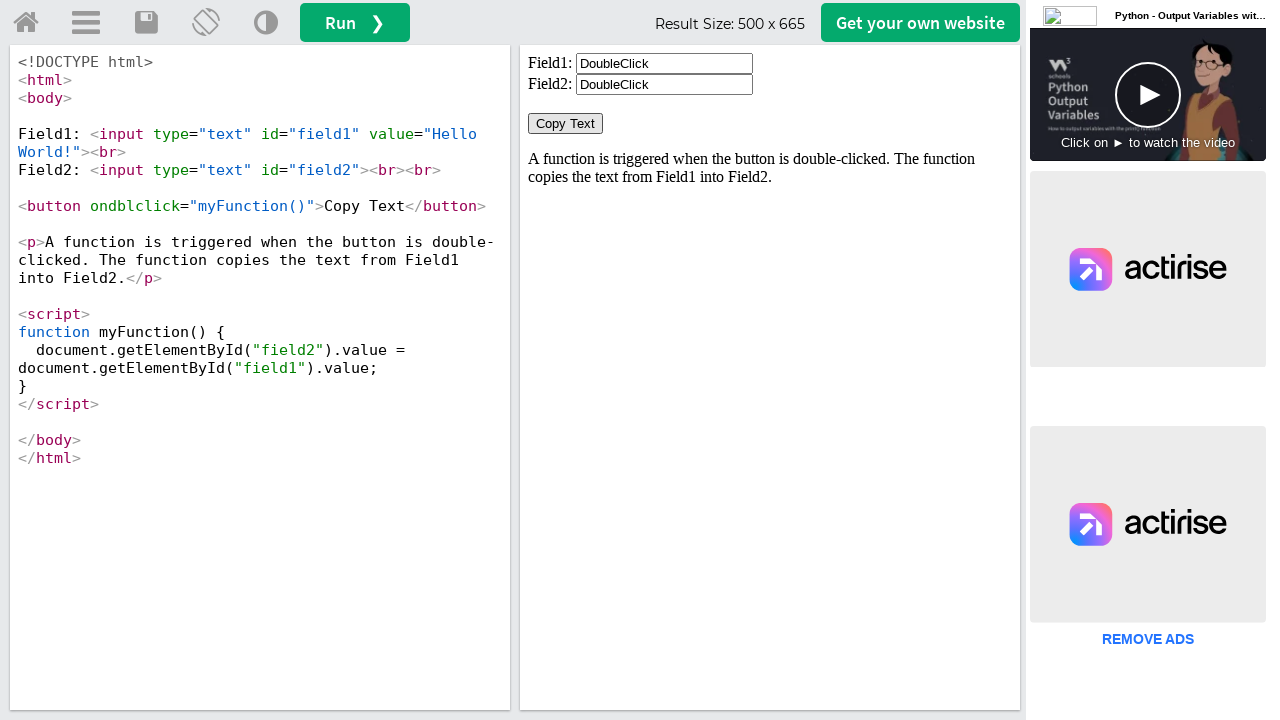